Fills the simple login form at the bottom of the page and handles the resulting alert popup

Starting URL: https://omayo.blogspot.com/

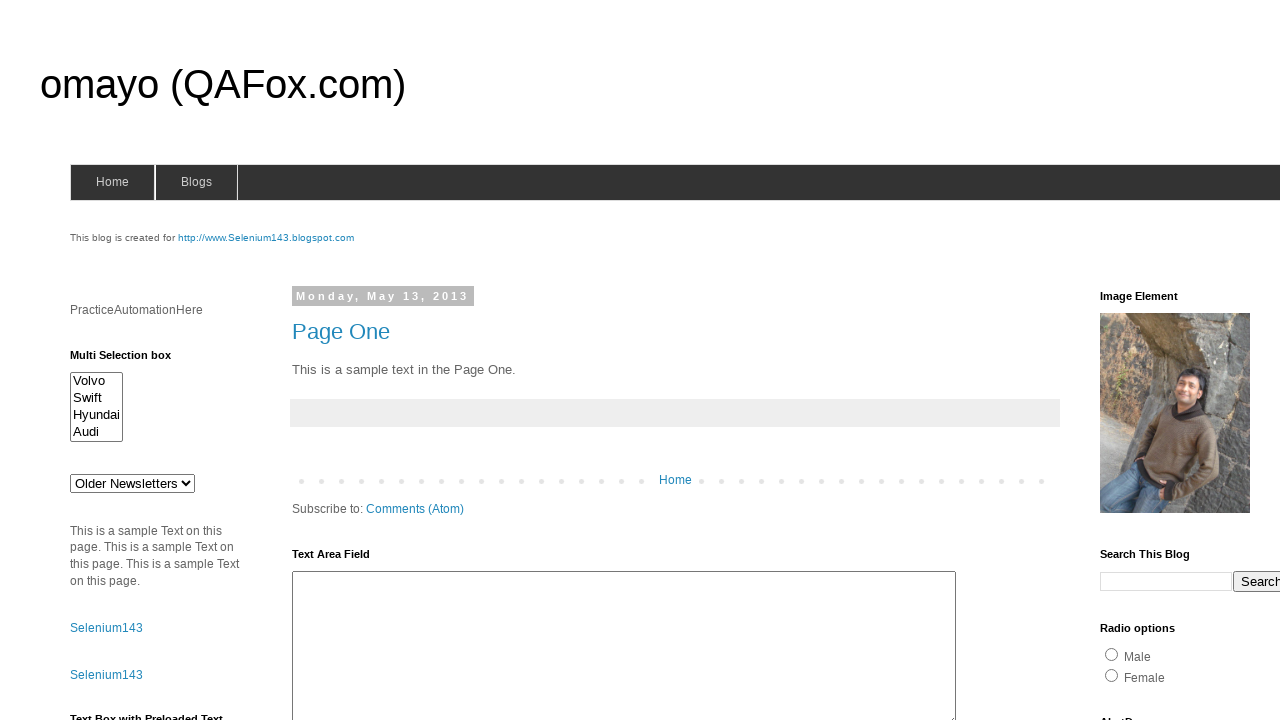

Set up alert dialog handler to accept alerts
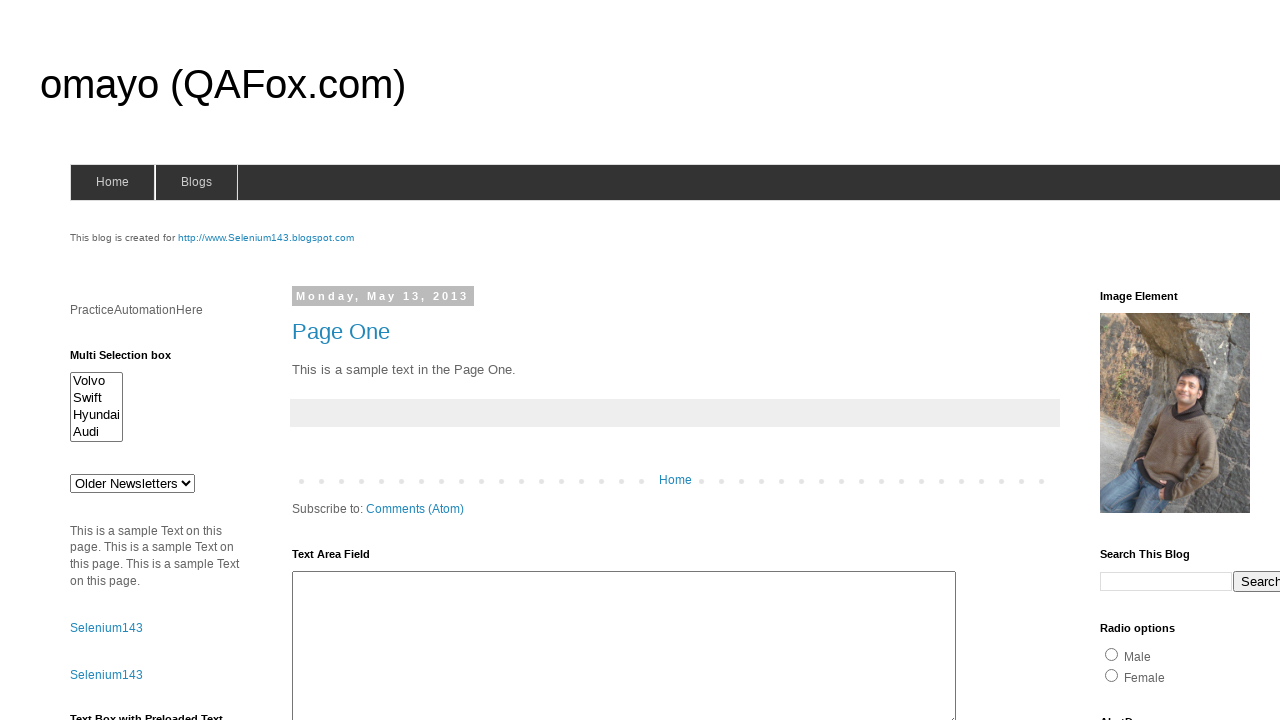

Scrolled to bottom of page to locate login form
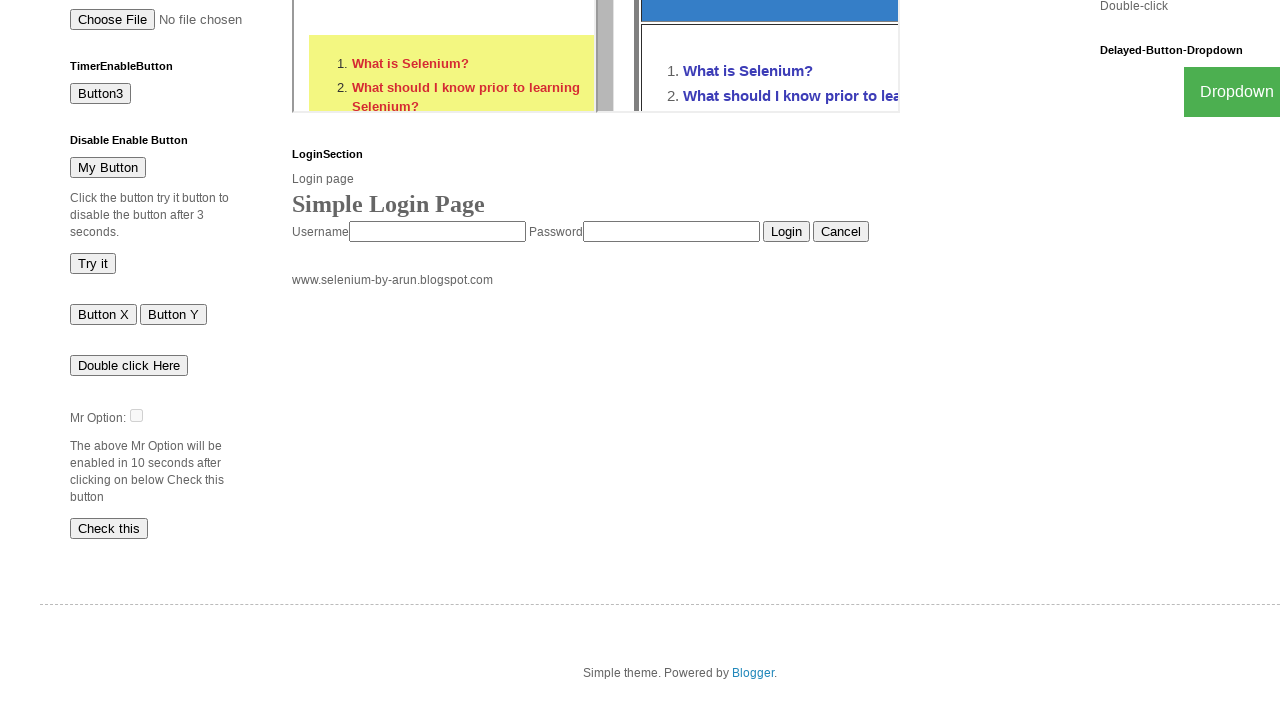

Login form userid field loaded
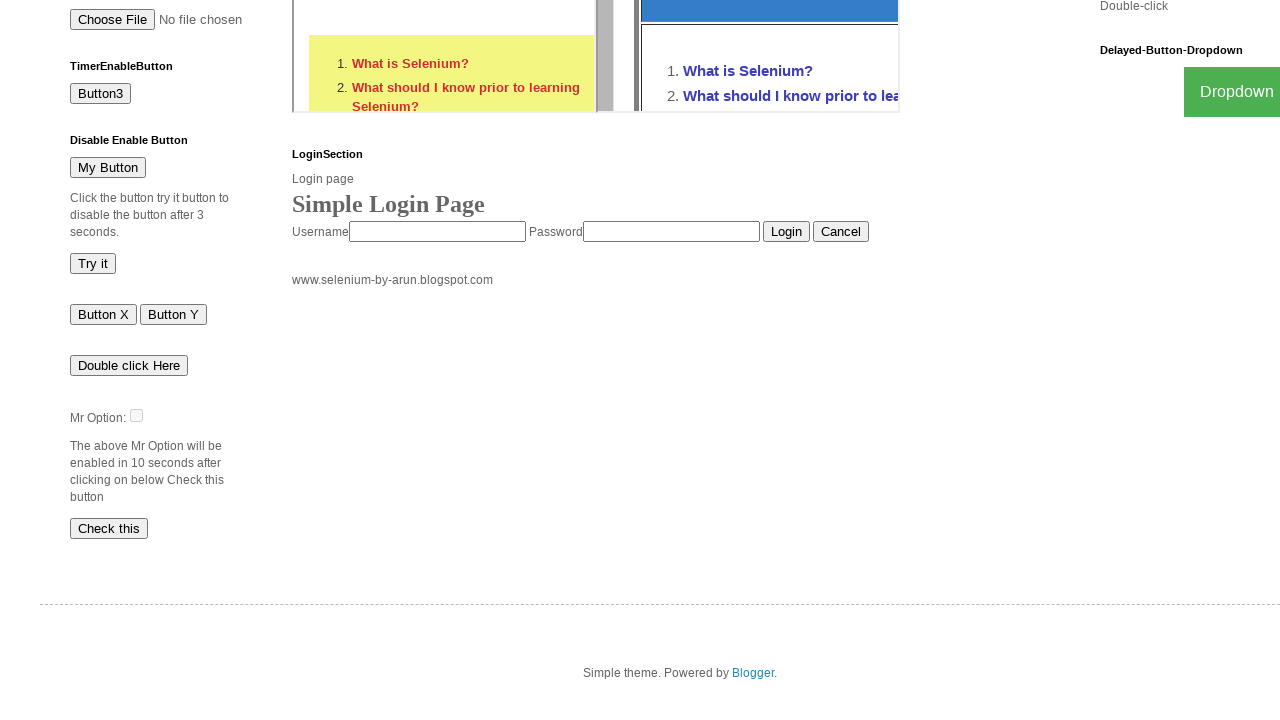

Filled userid field with 'testuser' on input[name='userid'], input#userid
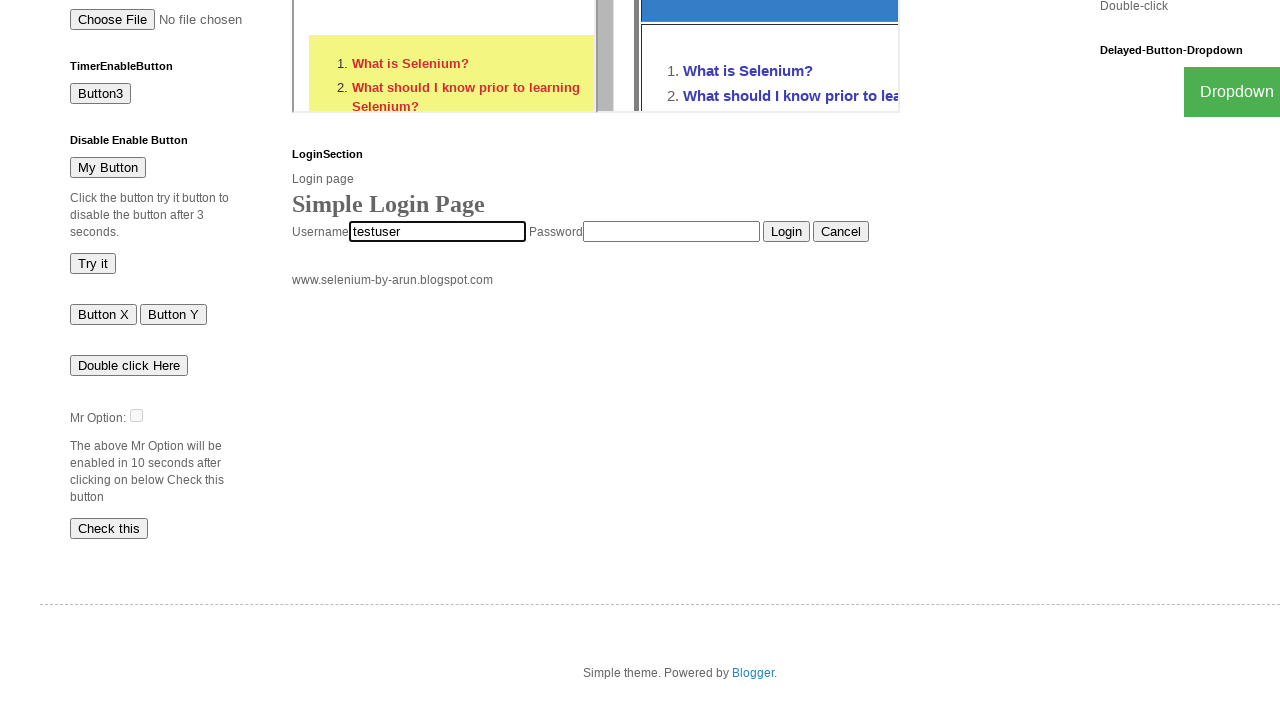

Filled password field with 'testpassword123' on input[name='pswrd'], input#pswrd, input[type='password']
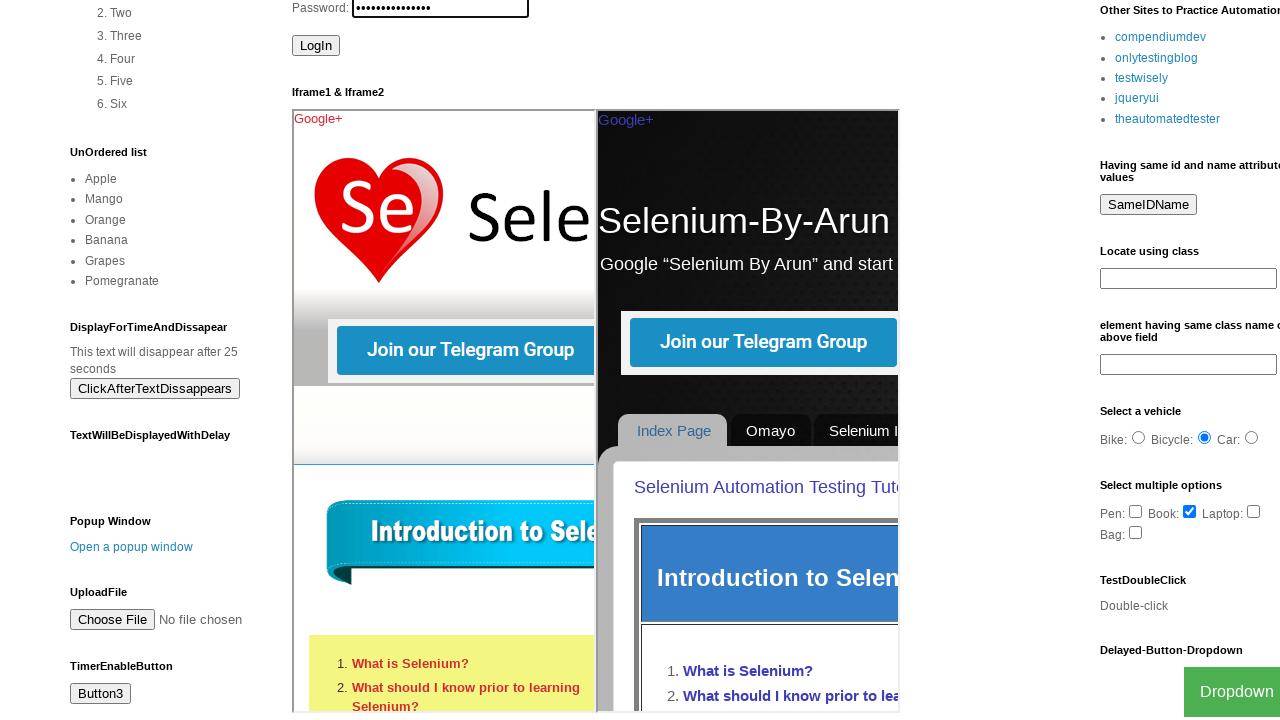

Clicked Login button to submit form at (316, 46) on input[type='button'][value*='Login'], button:has-text('Login')
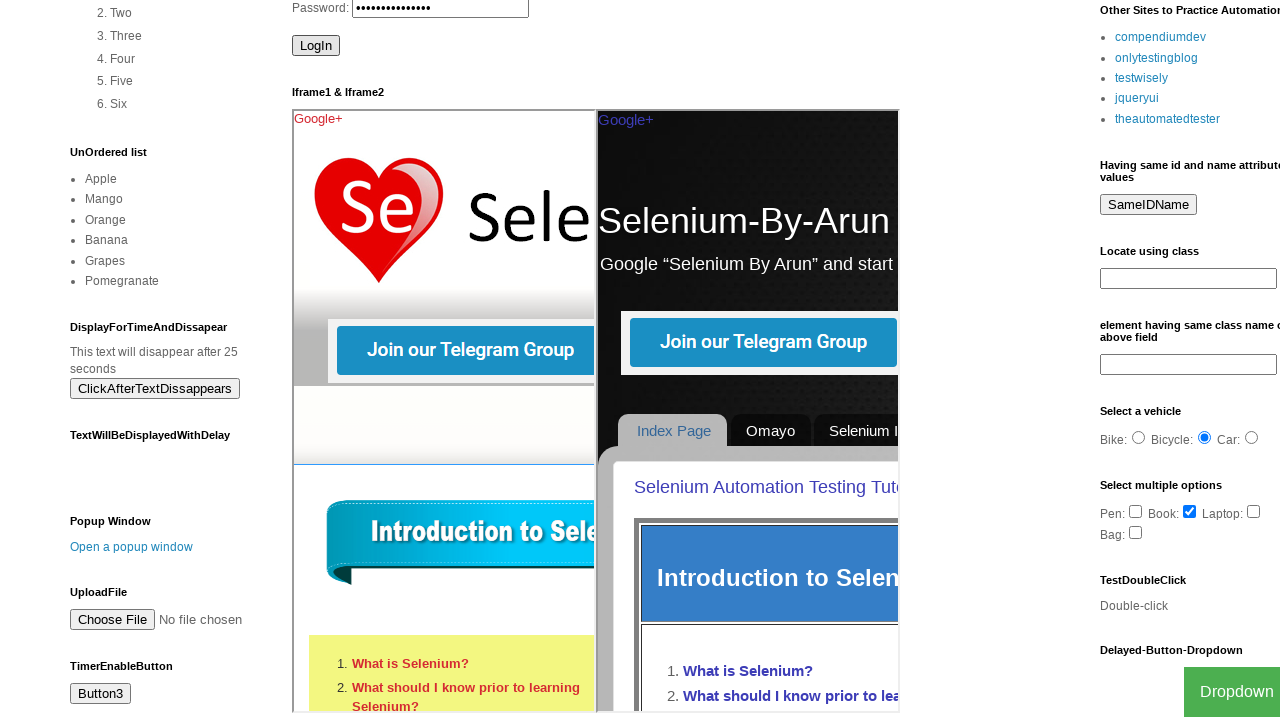

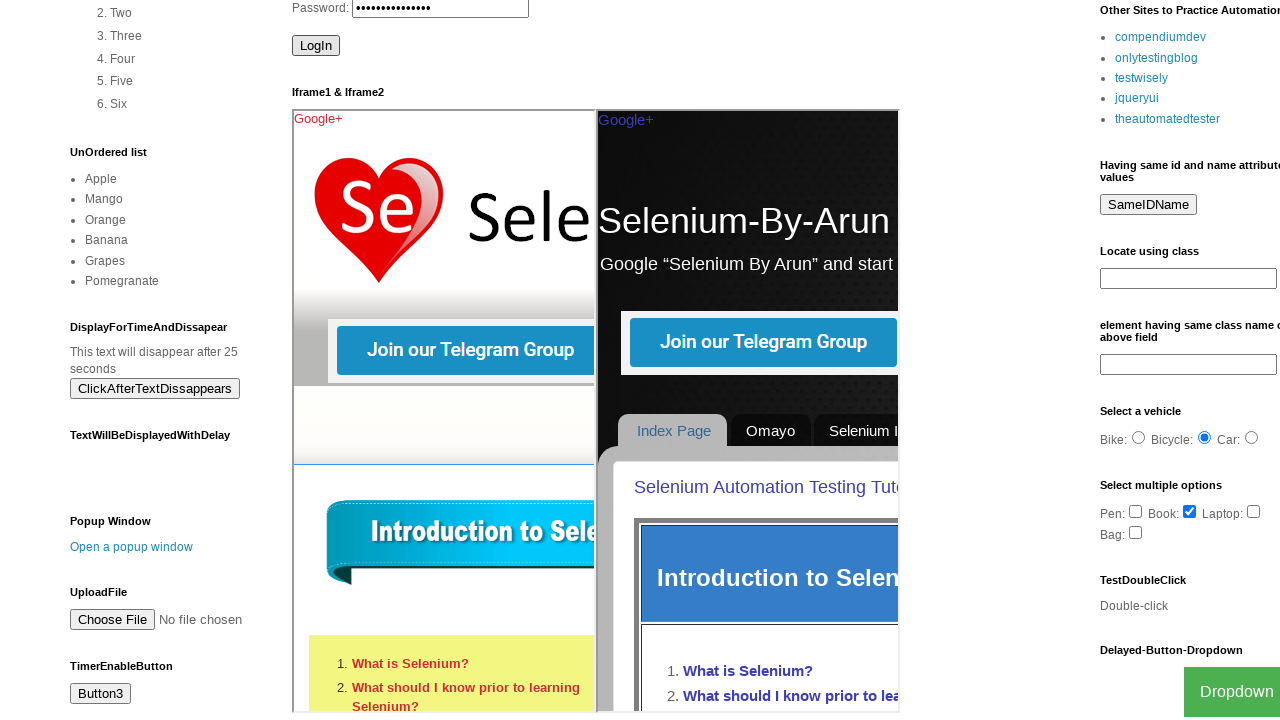